Tests an explicit wait exercise by waiting for a price to change to $100, clicking a book button, solving a mathematical captcha by reading a value, computing a logarithmic formula, and submitting the answer.

Starting URL: http://suninjuly.github.io/explicit_wait2.html

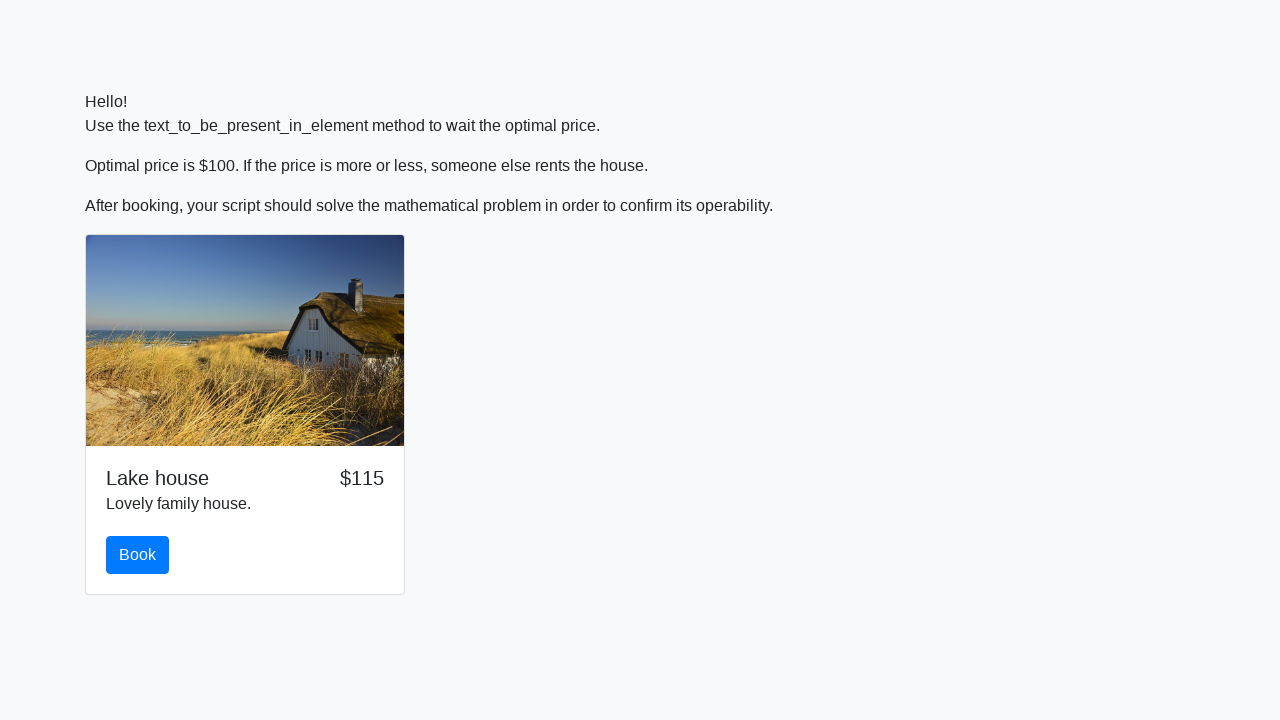

Waited for price to change to $100
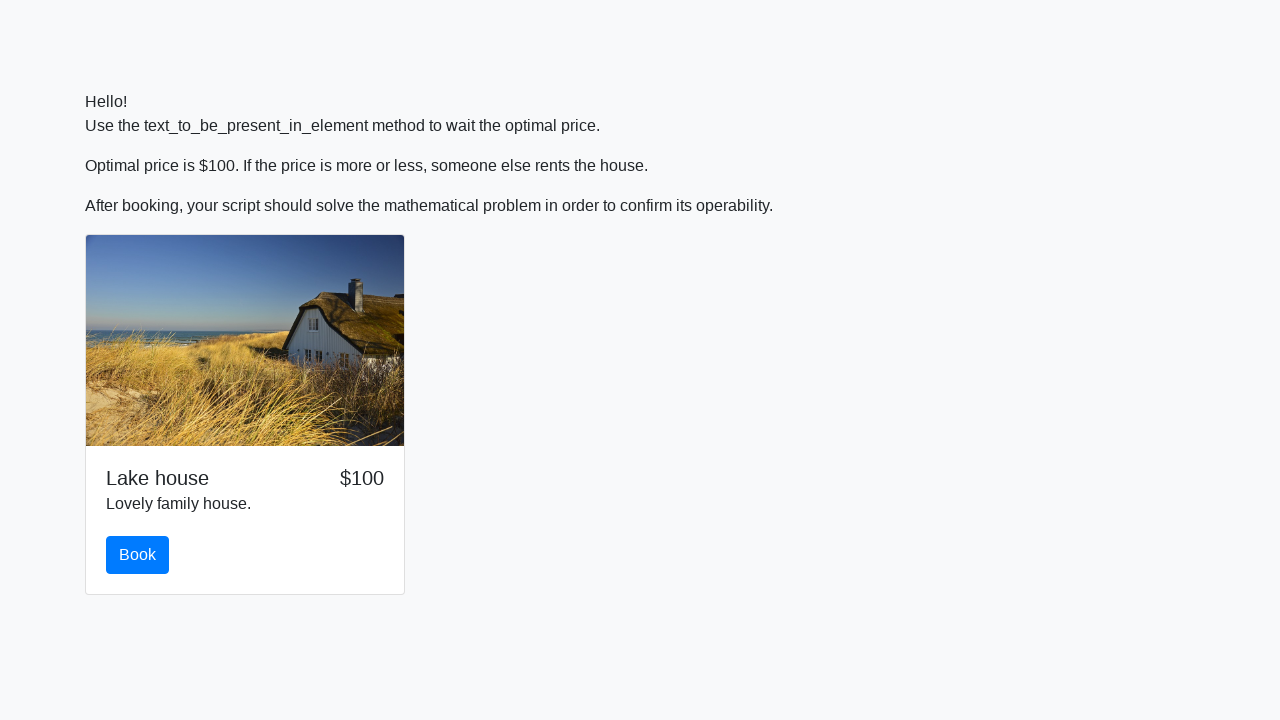

Clicked the book button at (138, 555) on #book
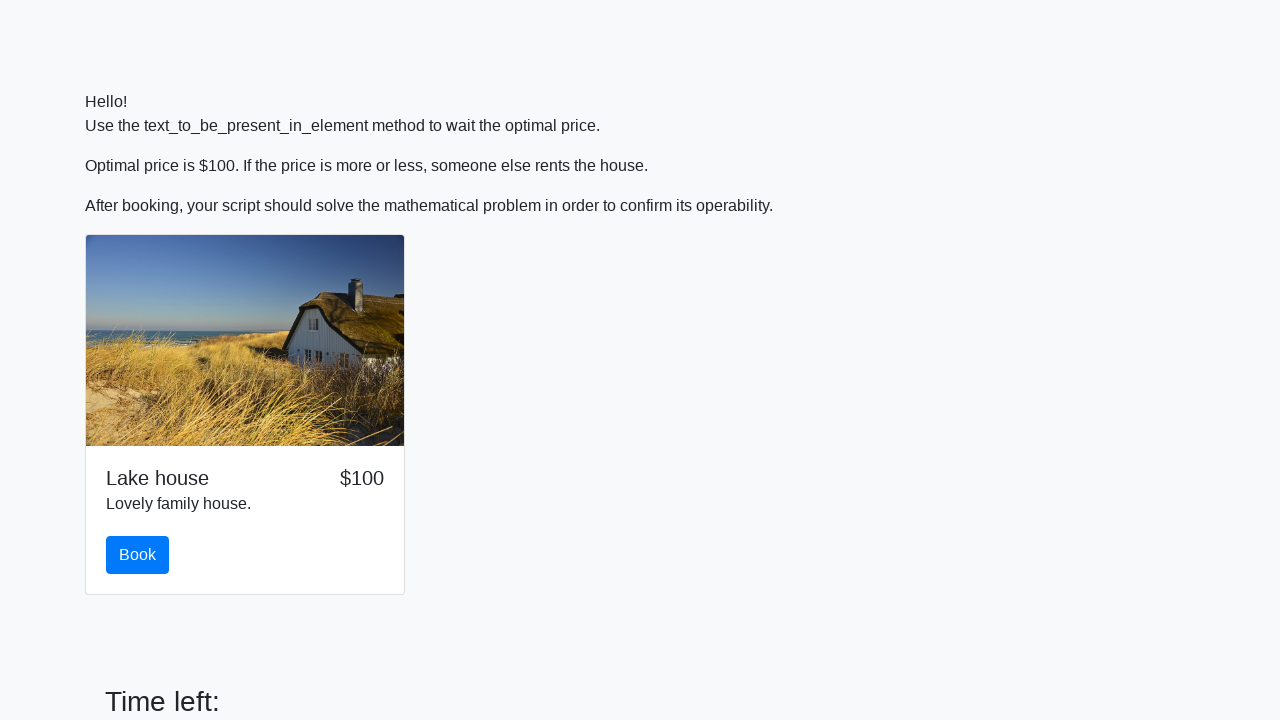

Retrieved mathematical value from captcha input field
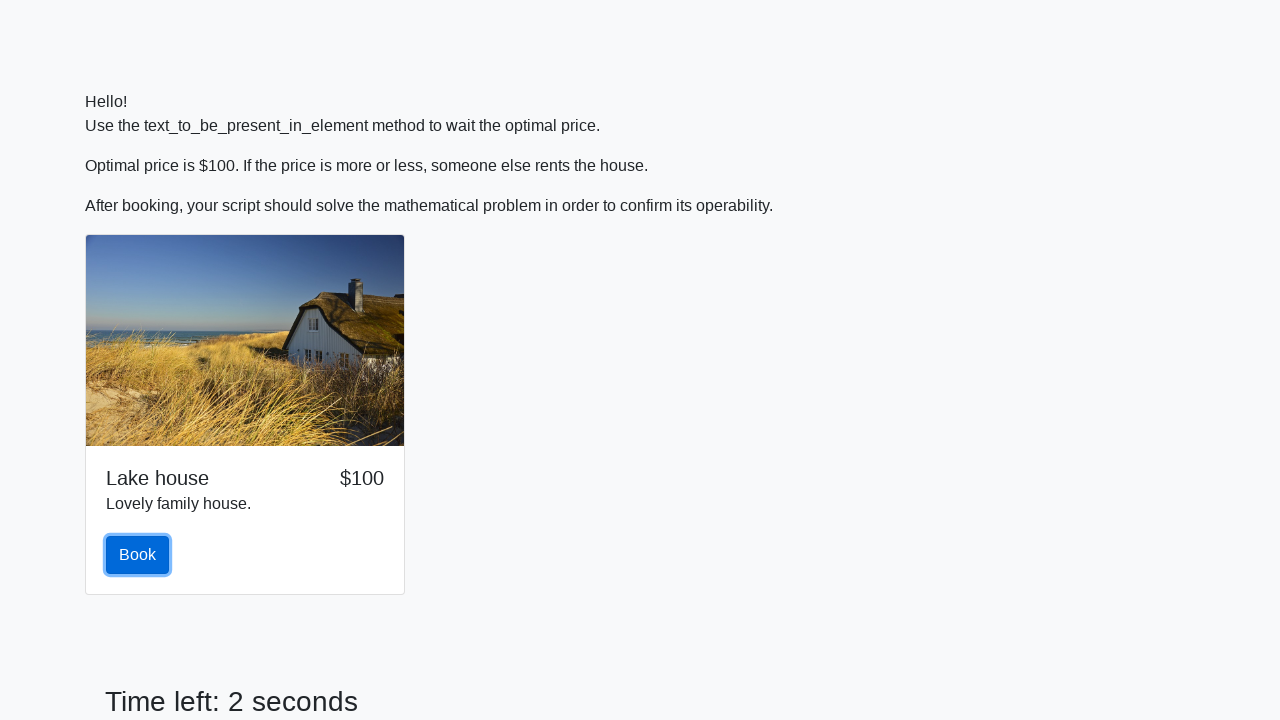

Computed logarithmic formula result: log(abs(12*sin(692))) = 2.198593047283558
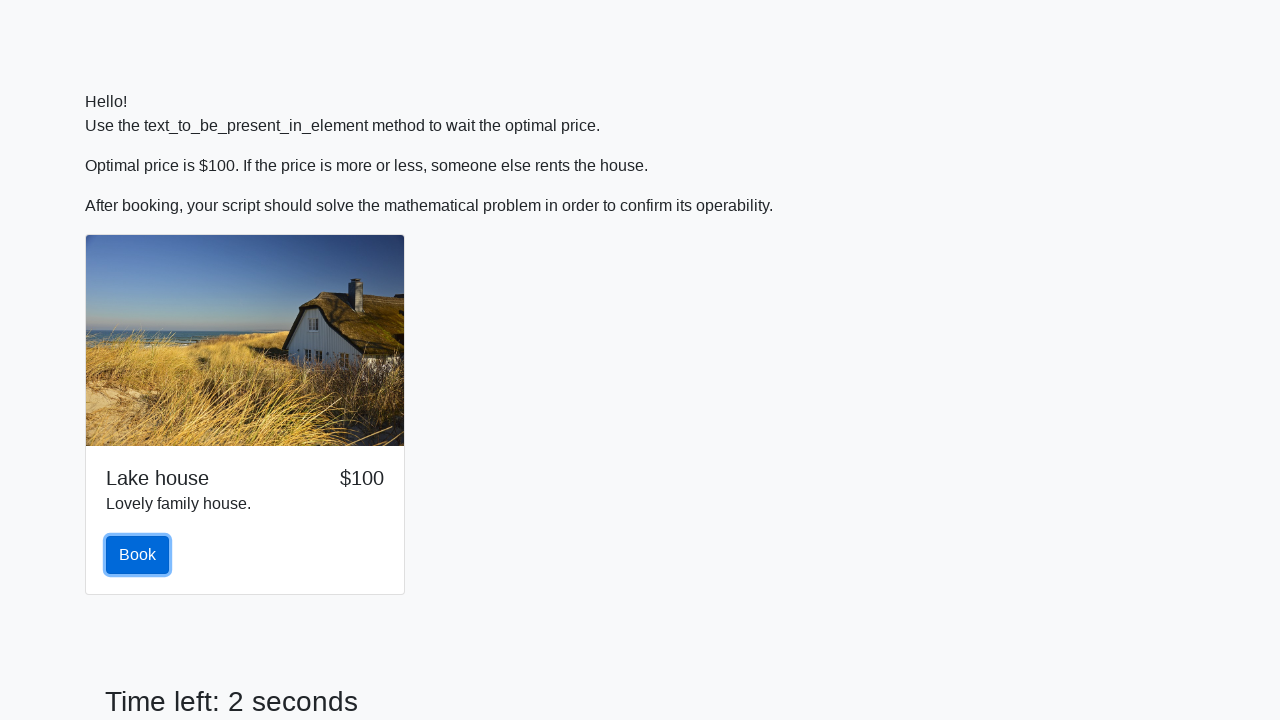

Filled answer field with computed captcha solution on #answer
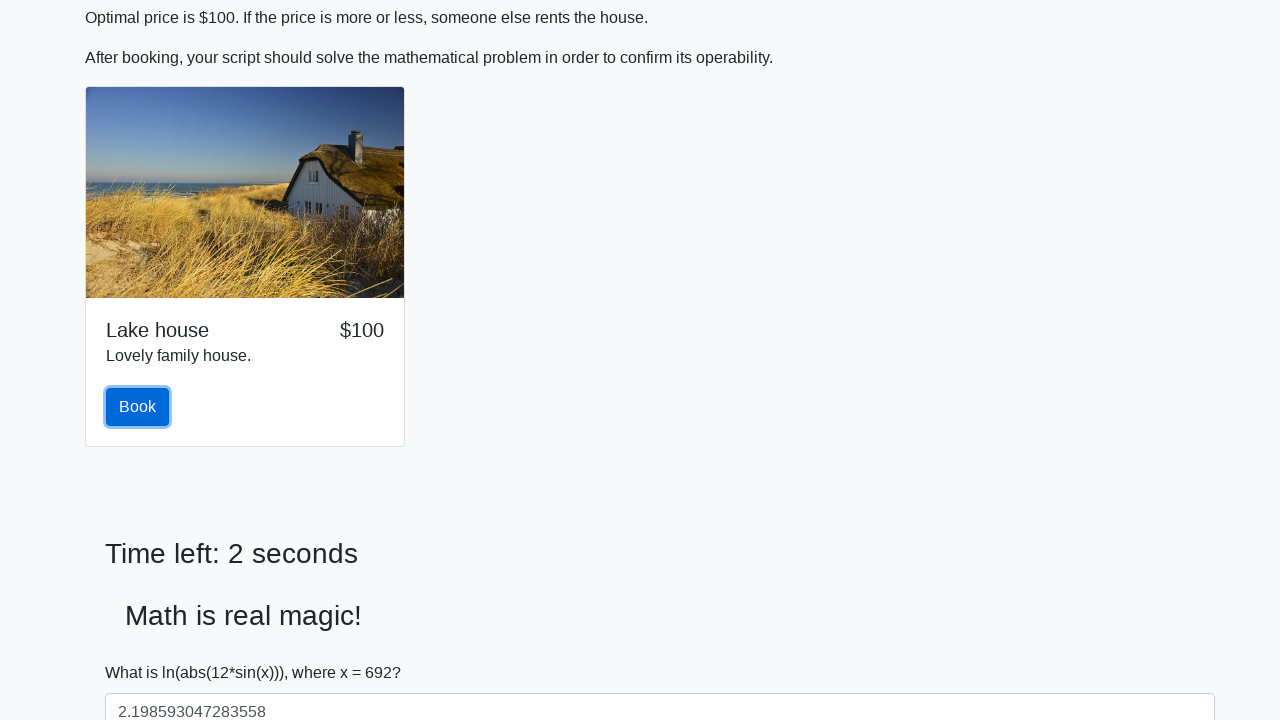

Clicked the solve button to submit captcha answer at (143, 651) on #solve
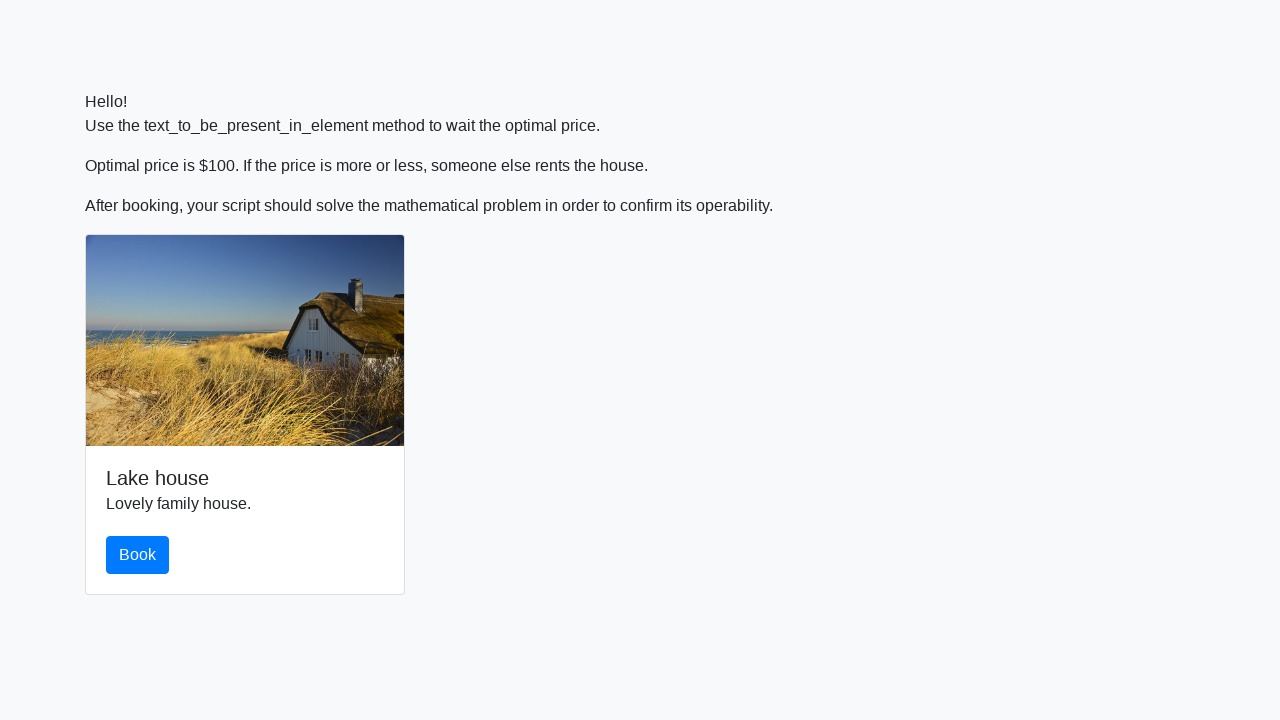

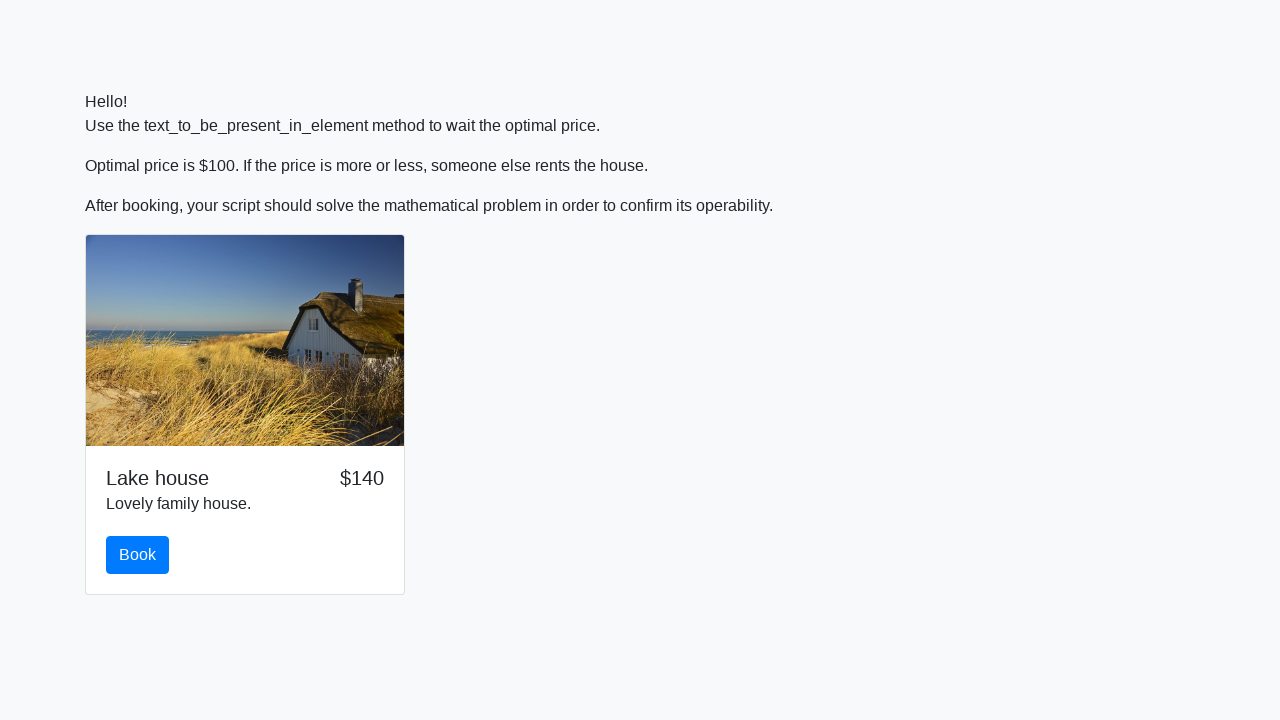